Tests a dynamic table feature by expanding a details section, inputting JSON data into a text area, clicking refresh to populate the table, and verifying the table displays the data correctly.

Starting URL: https://testpages.herokuapp.com/styled/tag/dynamic-table.html

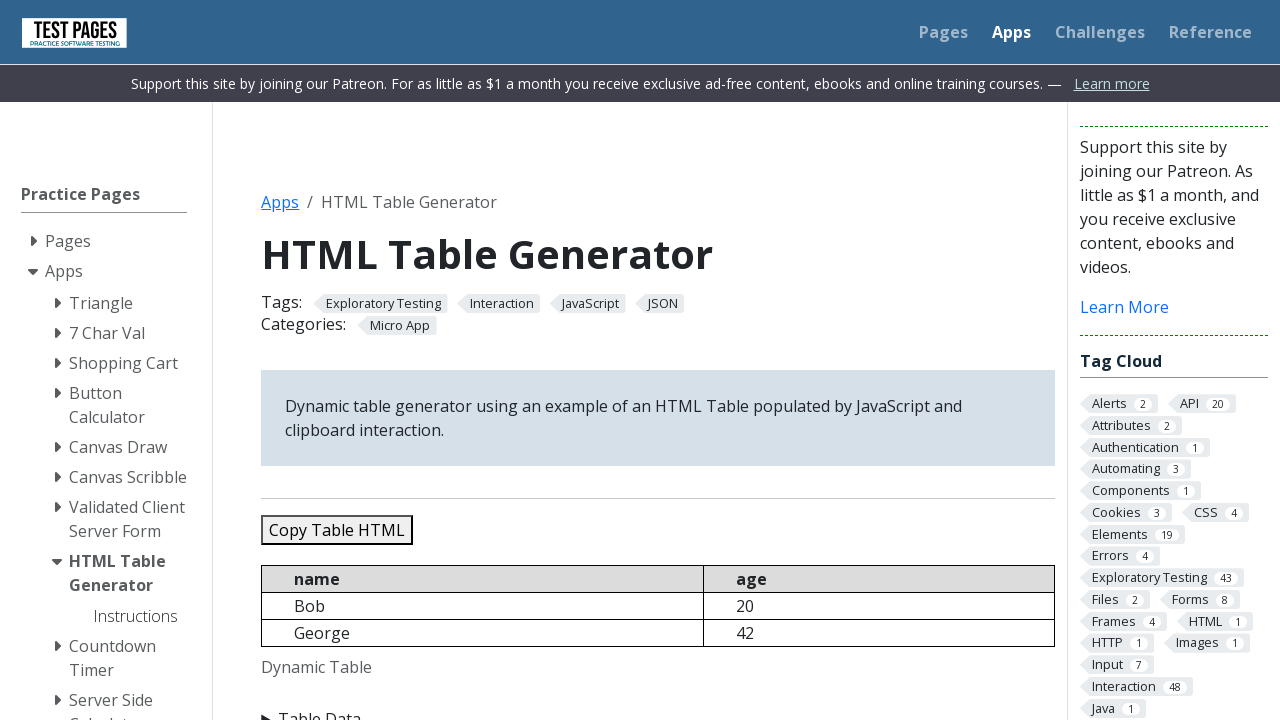

Clicked details/summary element to expand input section at (658, 708) on body div div details summary
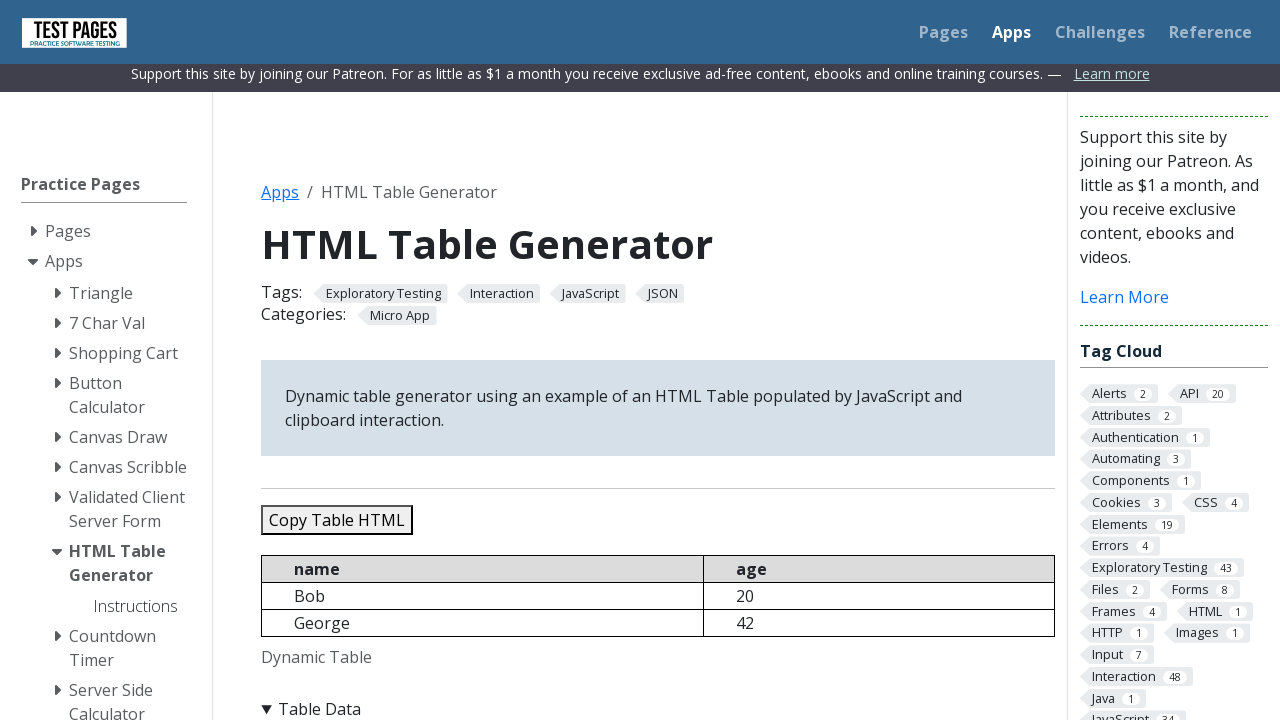

Cleared JSON input field on #jsondata
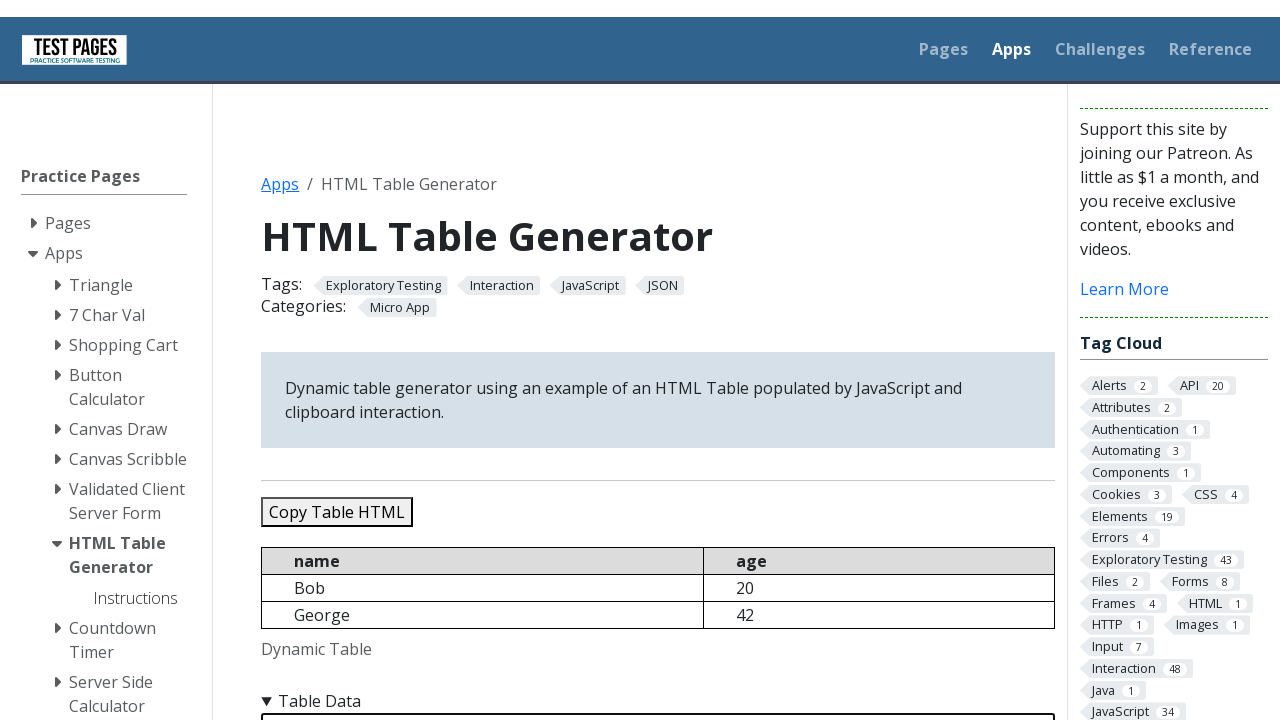

Filled JSON input field with test data containing 5 records on #jsondata
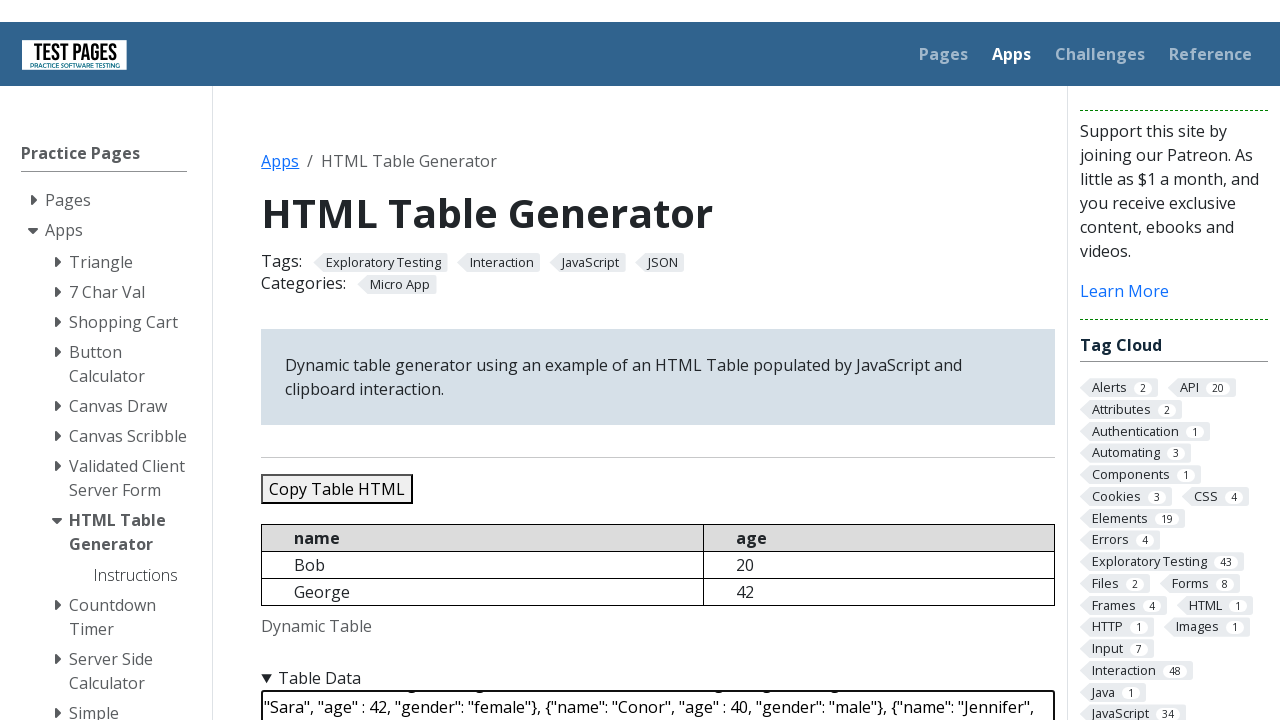

Clicked refresh table button to populate the dynamic table at (359, 360) on #refreshtable
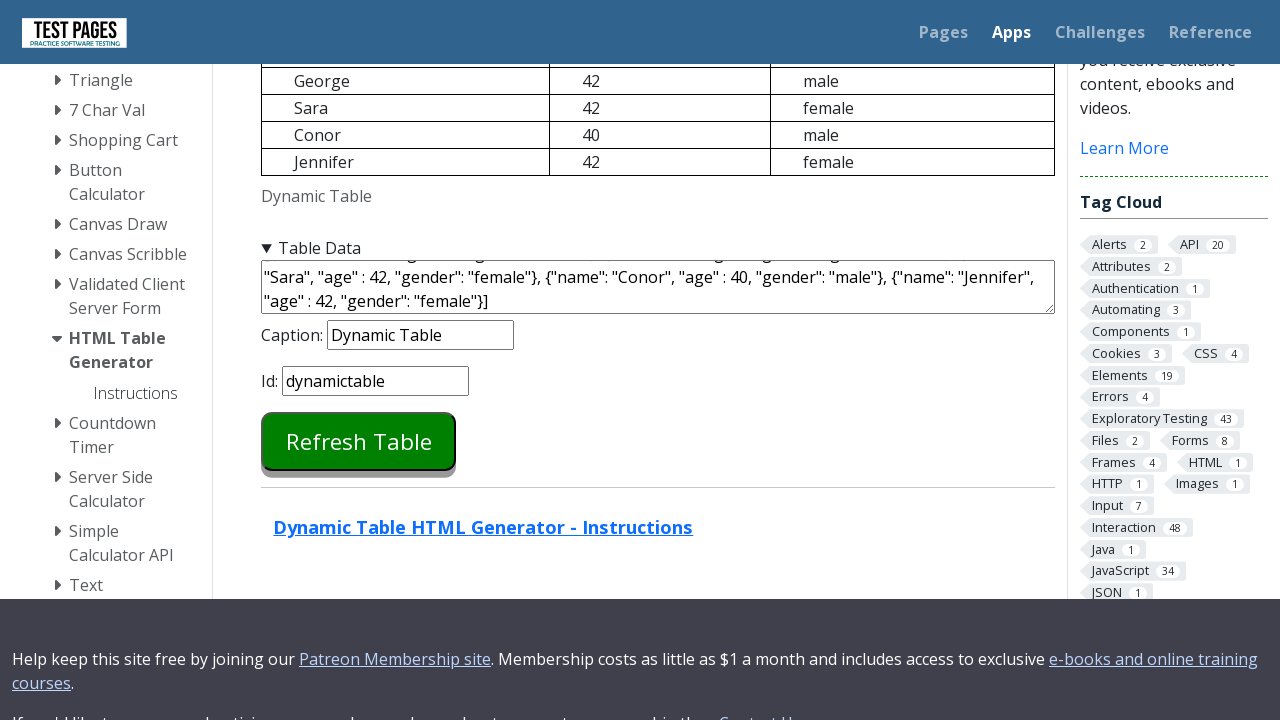

Verified table populated with data rows
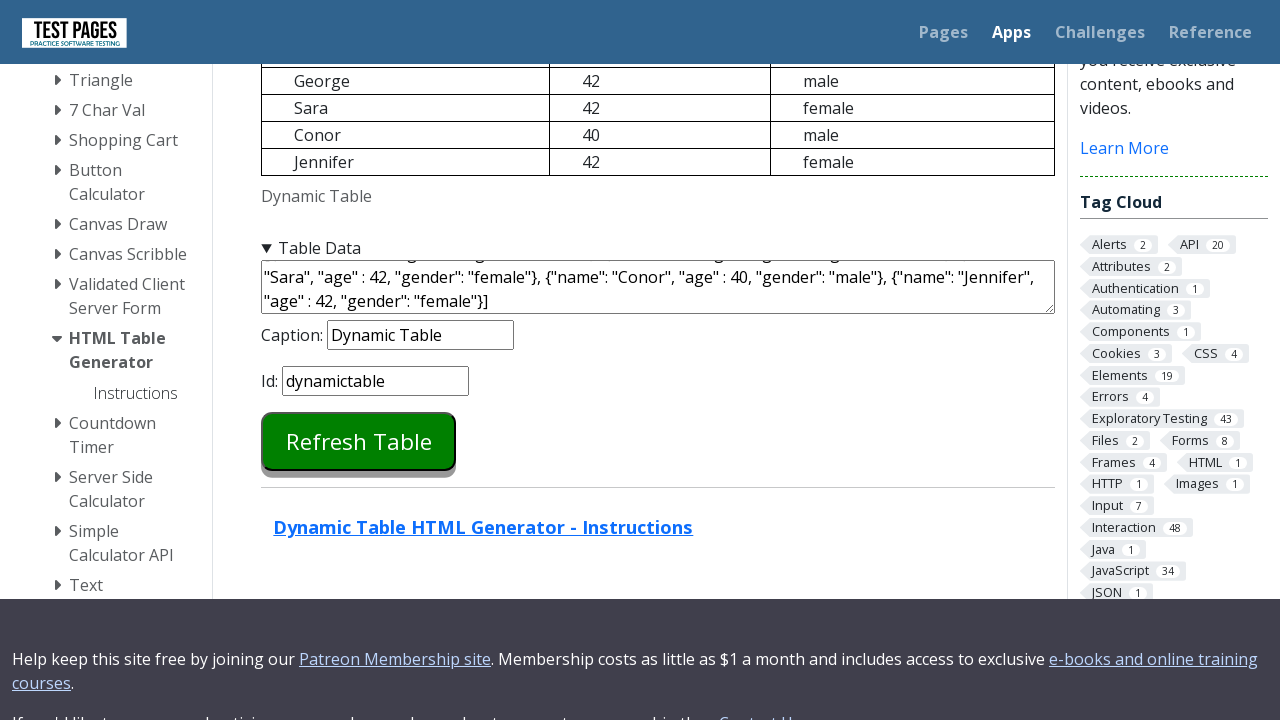

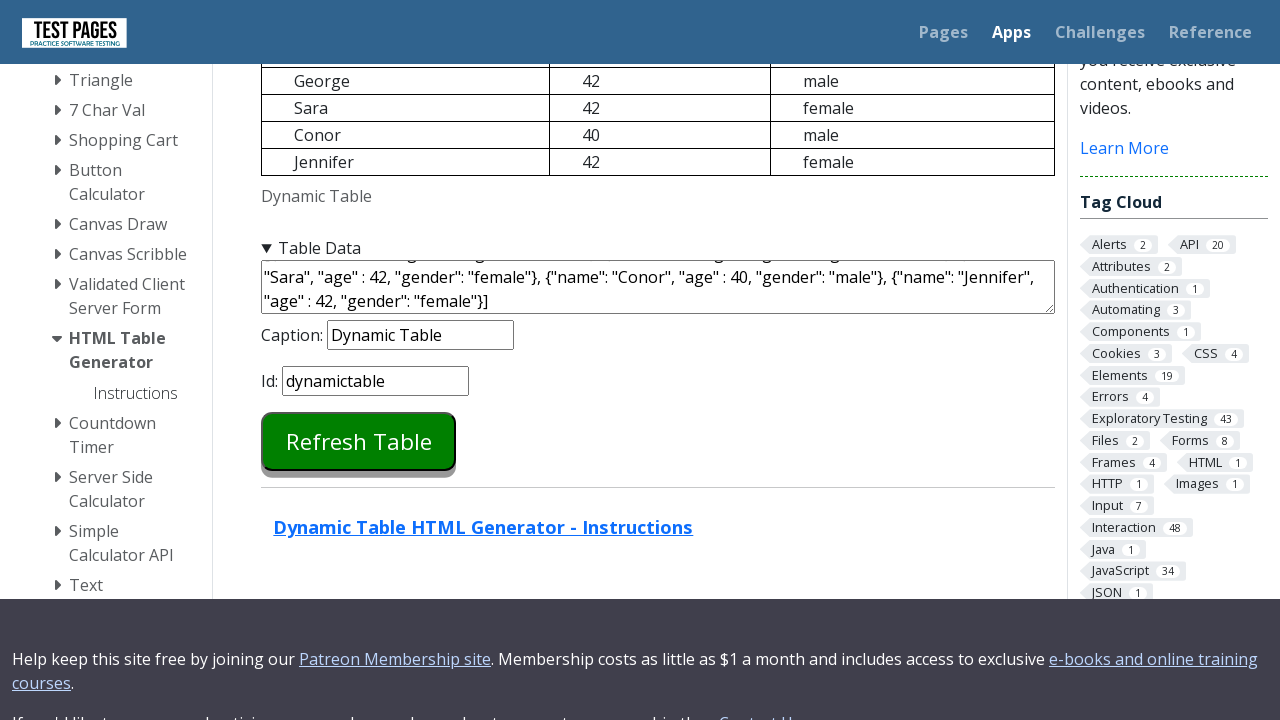